Tests the mobile app store links on Coursera's homepage by scrolling to and clicking the iOS App Store badge, navigating back, then clicking the Android Play Store badge and navigating back.

Starting URL: https://www.coursera.org/

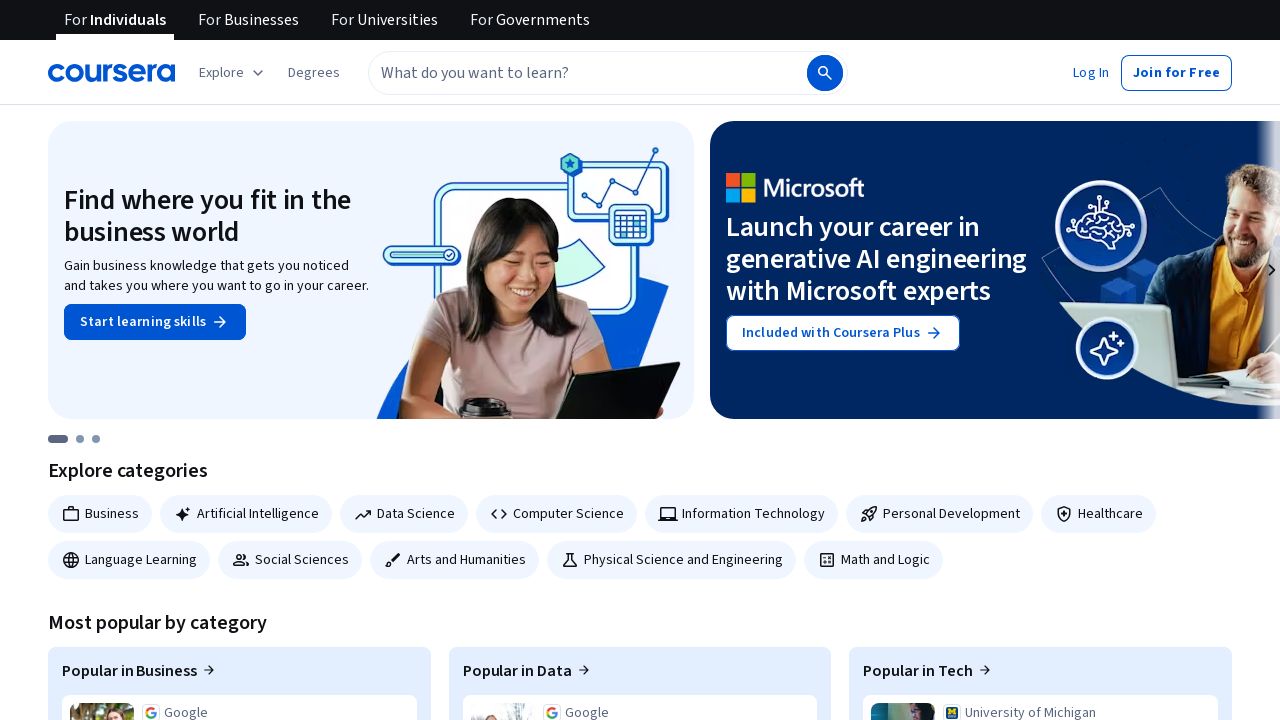

Located iOS App Store badge element
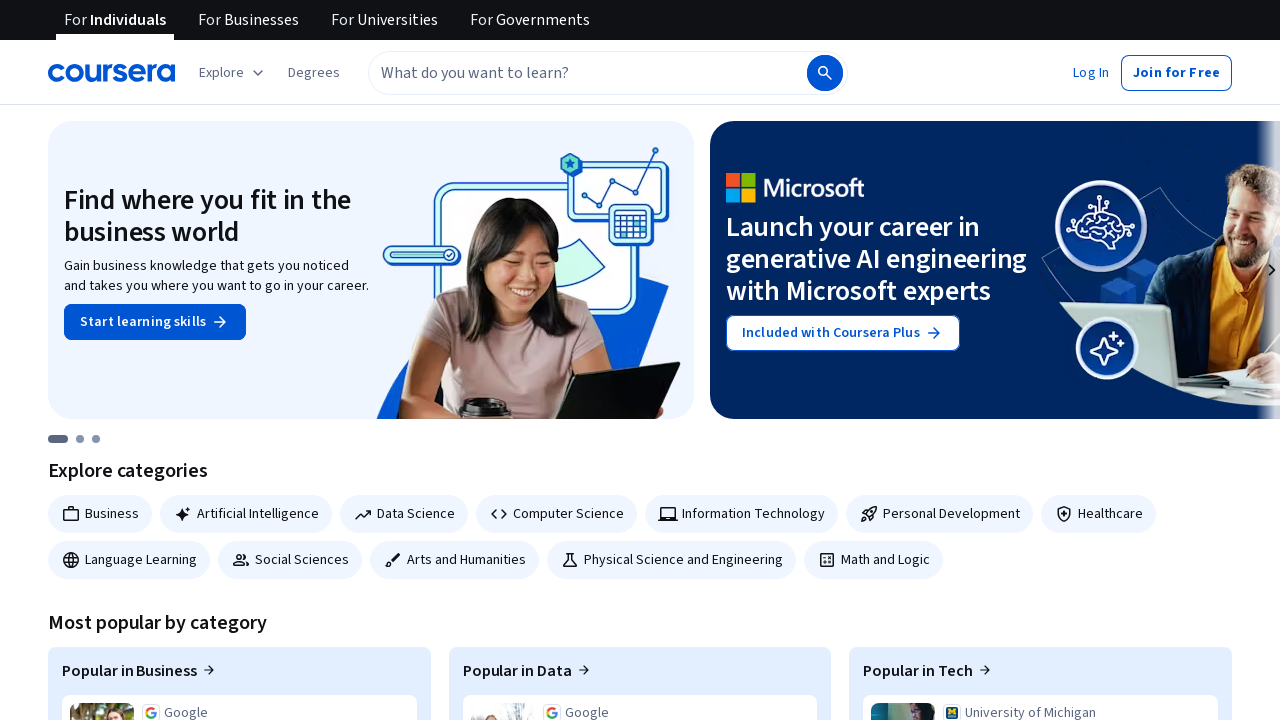

Scrolled to iOS App Store badge
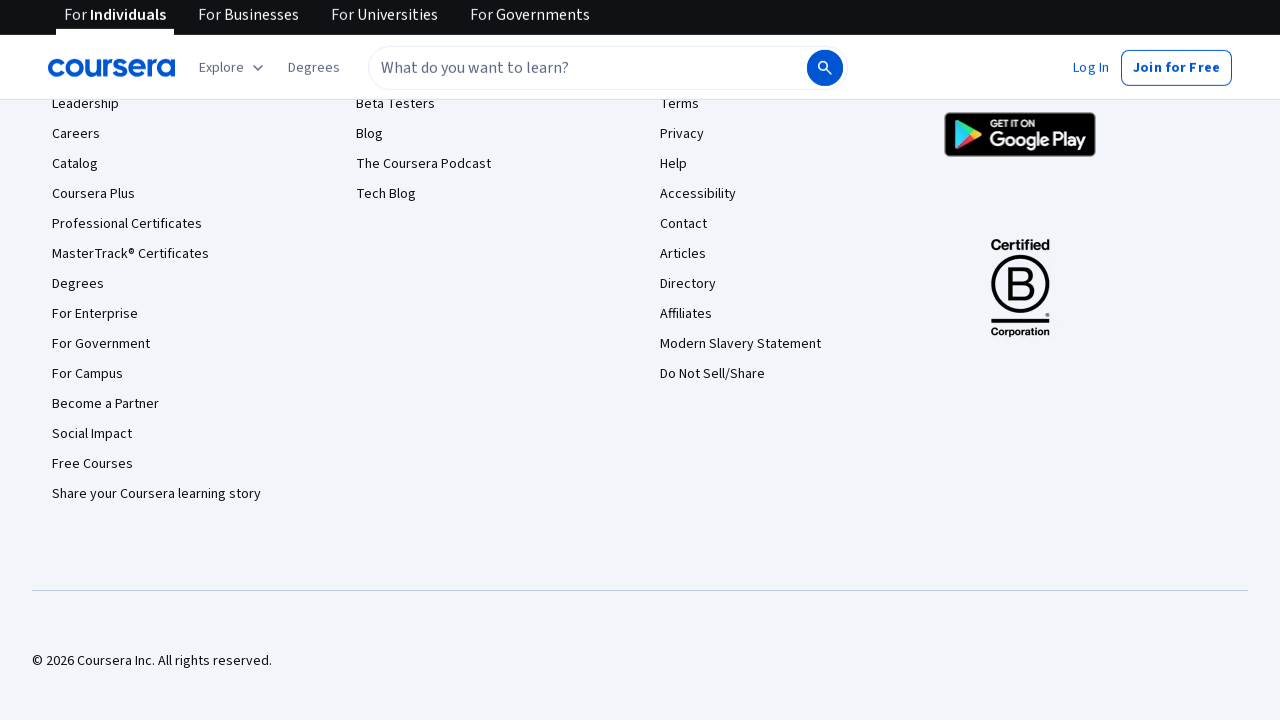

Clicked iOS App Store badge at (1096, 675) on a[data-click-key='front_page.front_page_story.click.mobile_app_badges_ios']
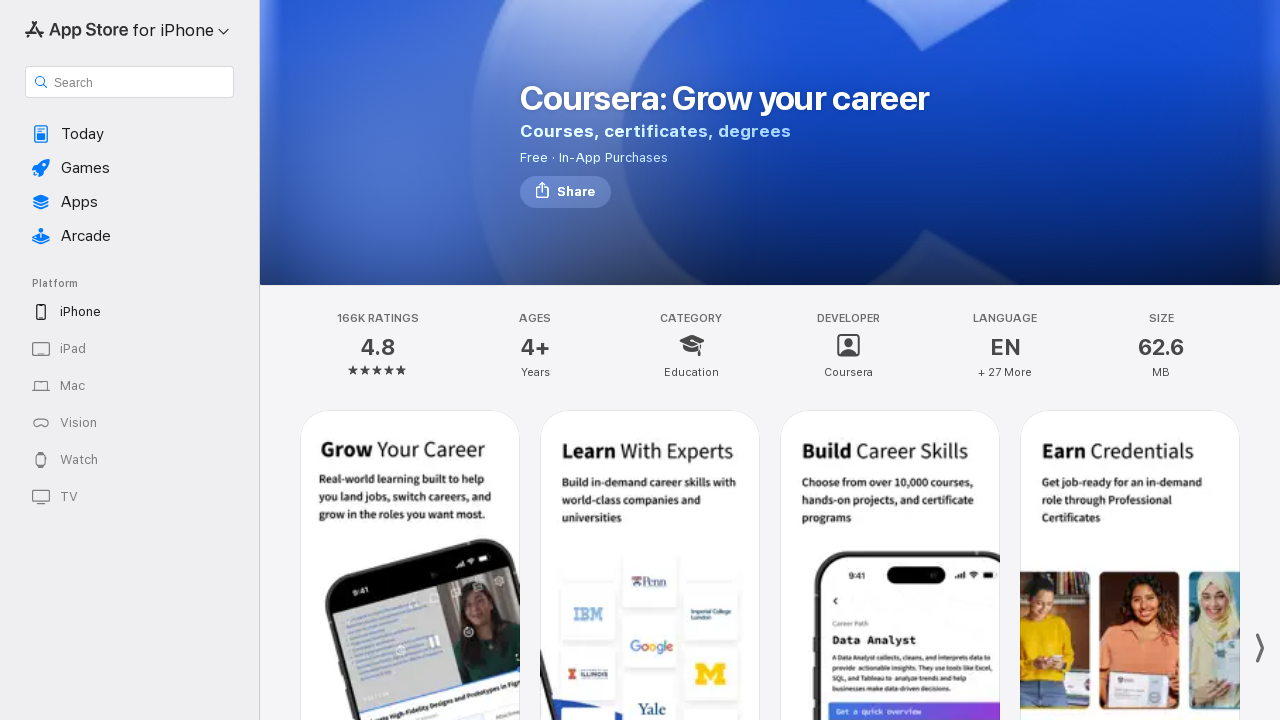

iOS App Store page loaded
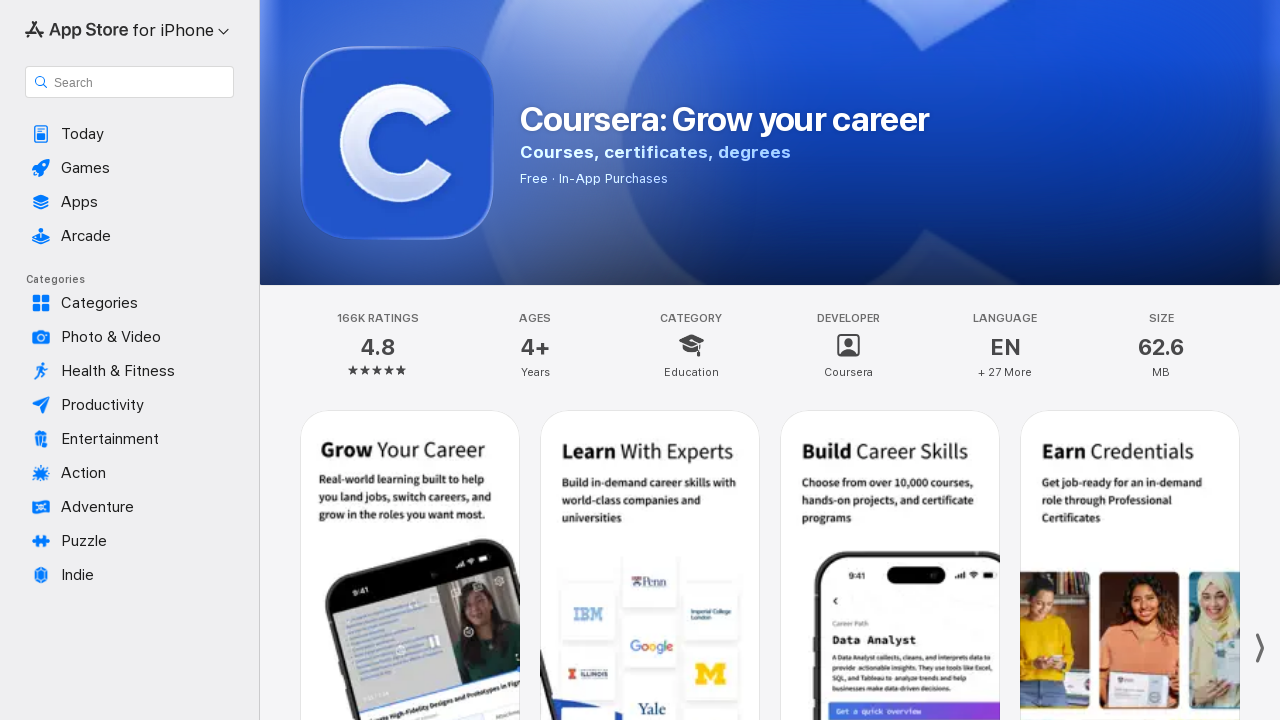

Navigated back to Coursera homepage
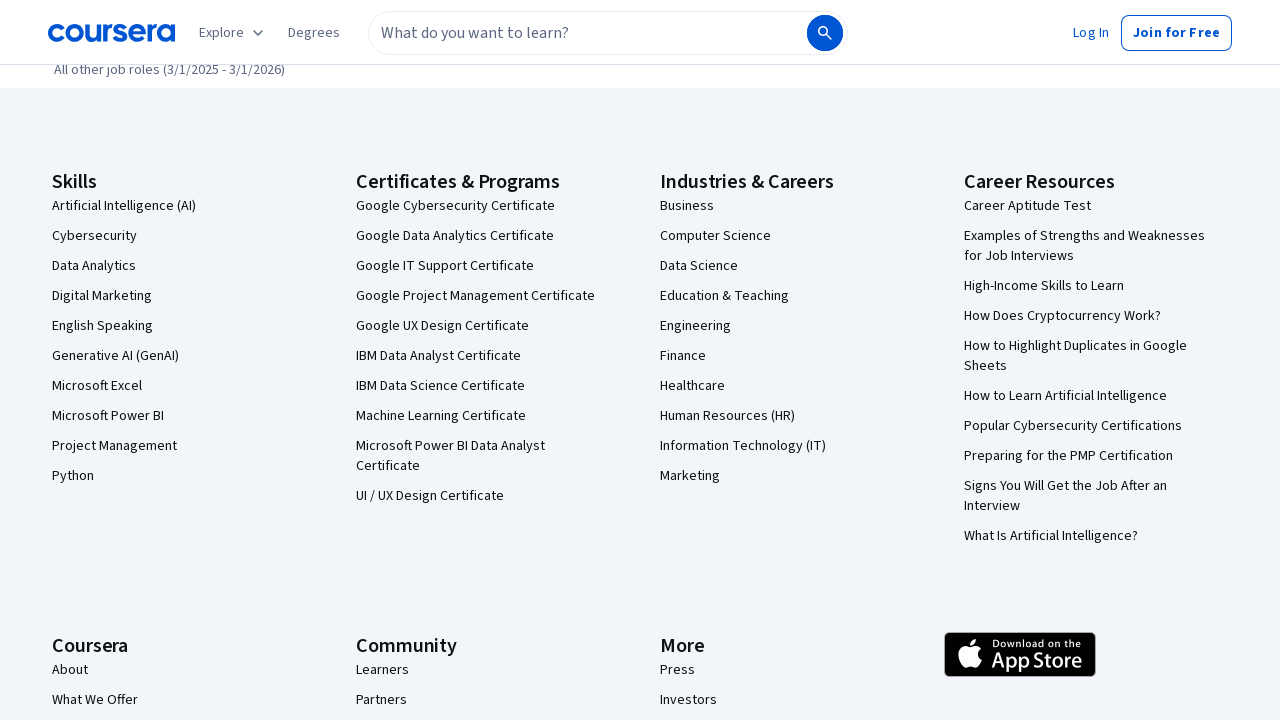

Located Android Play Store badge element
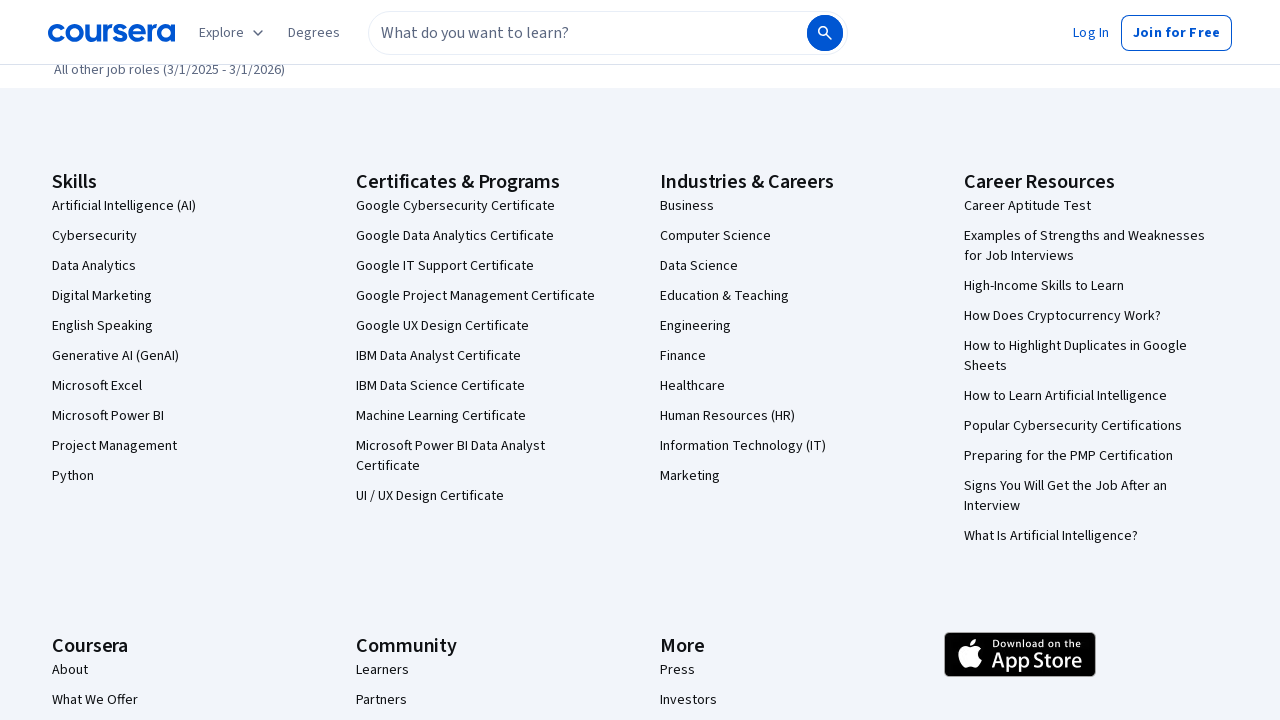

Clicked Android Play Store badge at (1096, 361) on a[data-click-key='front_page.front_page_story.click.mobile_app_badges_android']
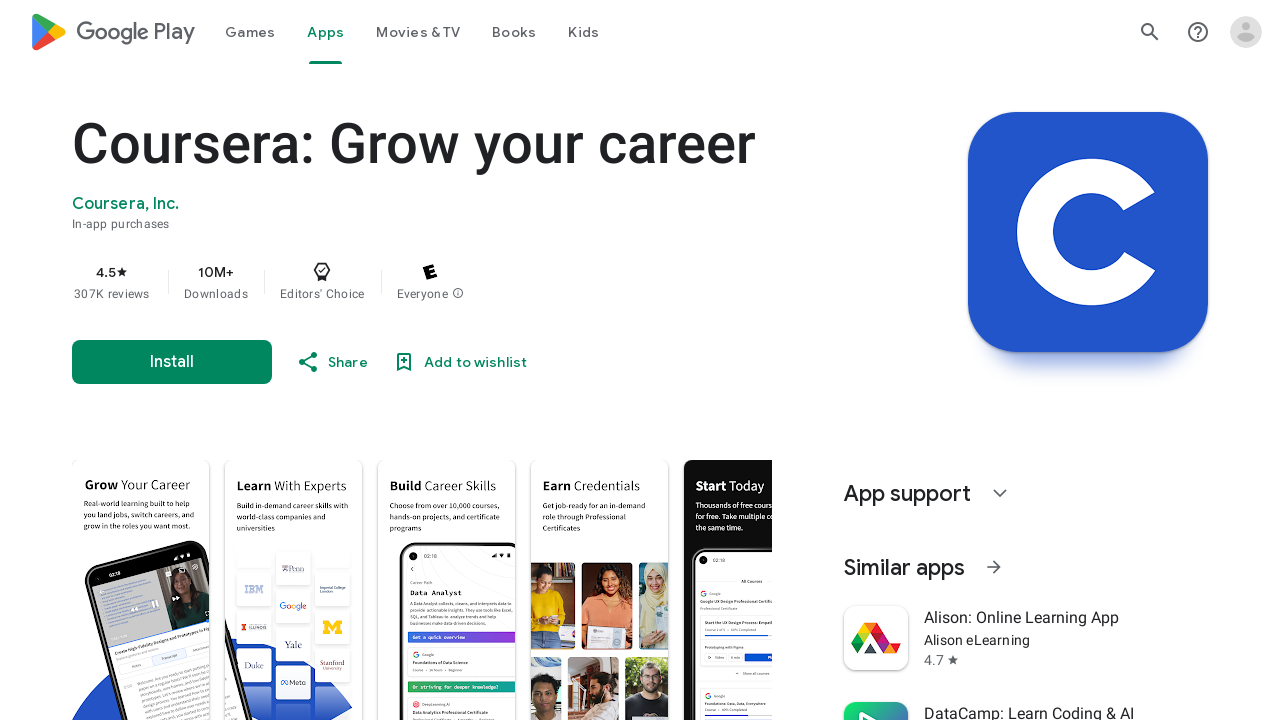

Android Play Store page loaded
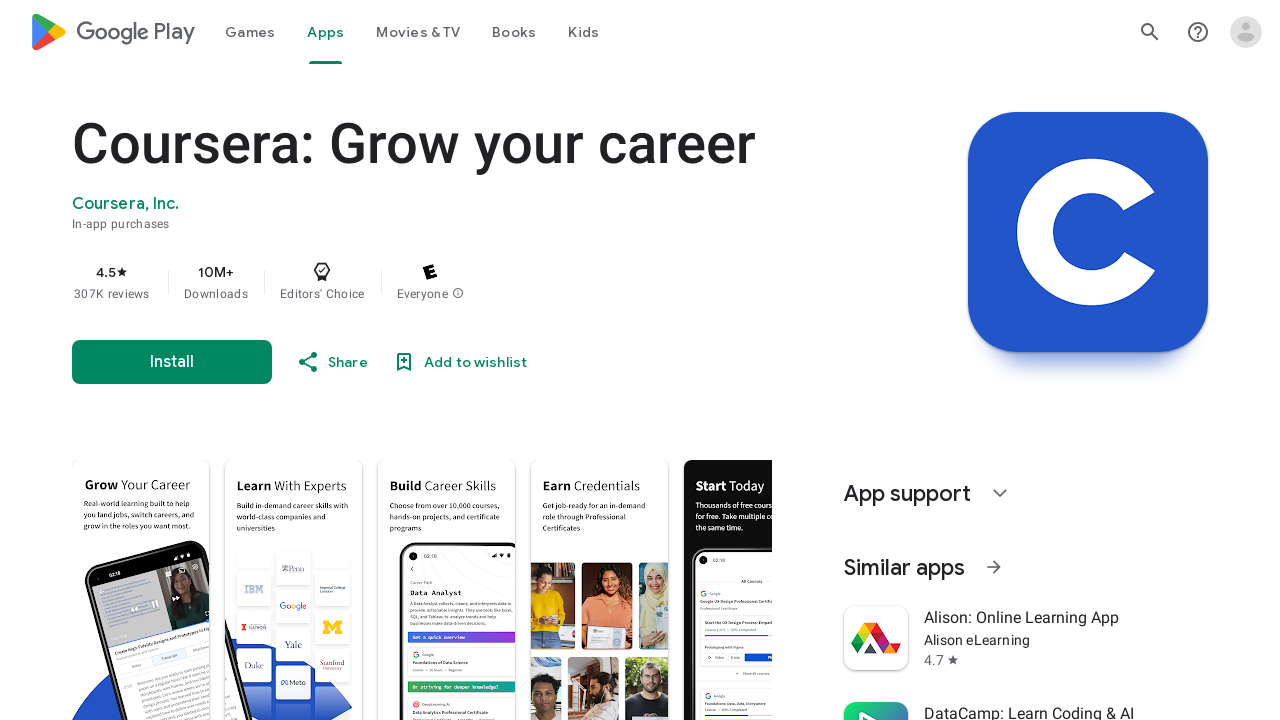

Navigated back to Coursera homepage
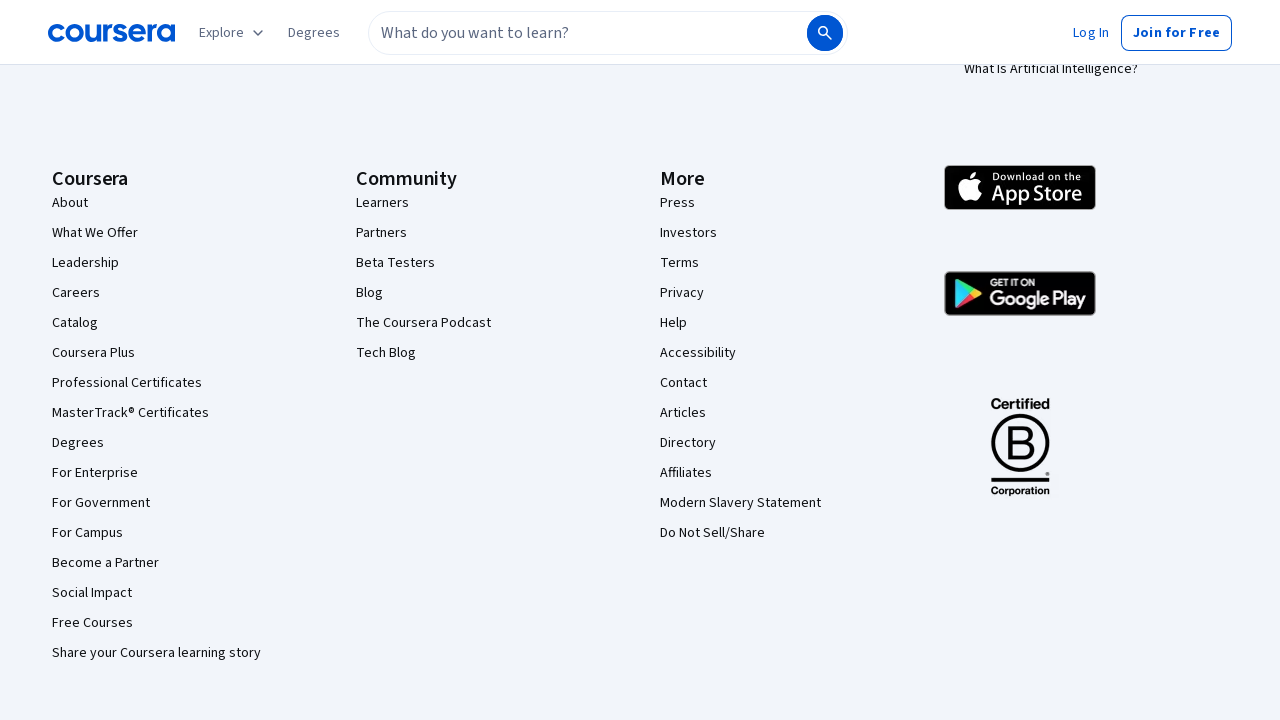

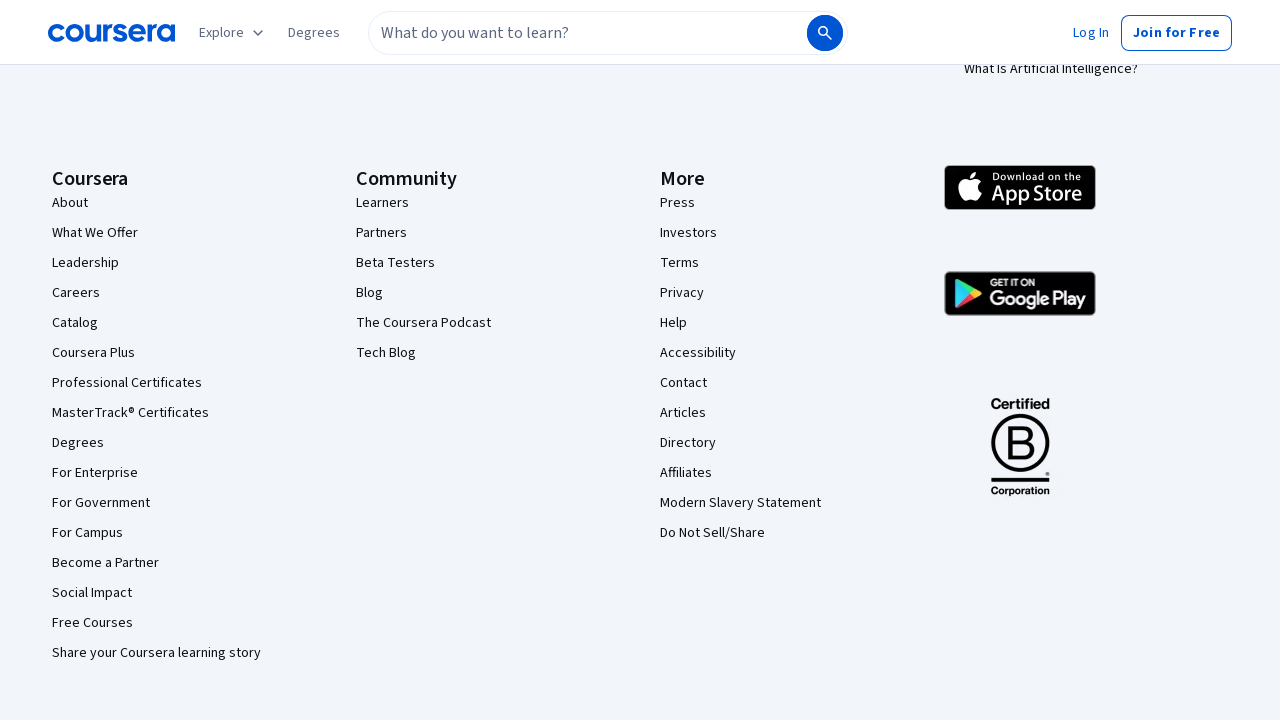